Navigates to the training support website and clicks on the About link to verify navigation works correctly

Starting URL: https://training-support.net

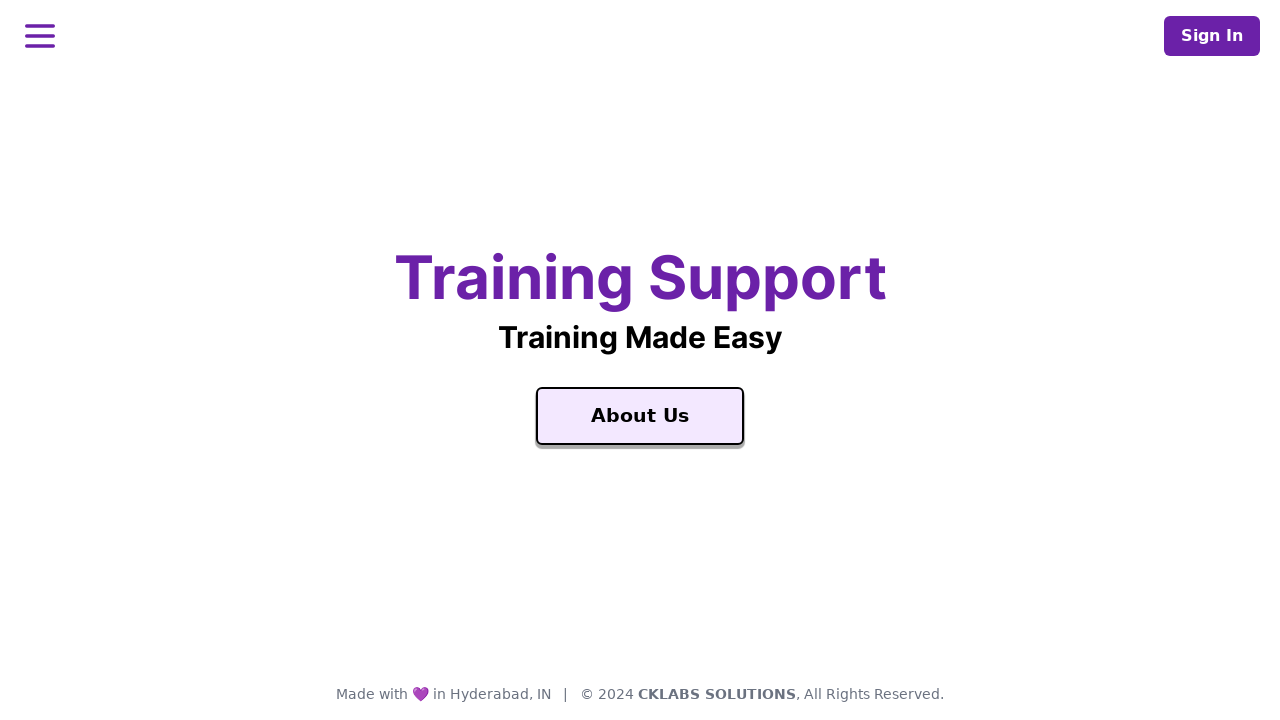

Navigated to training support website at https://training-support.net
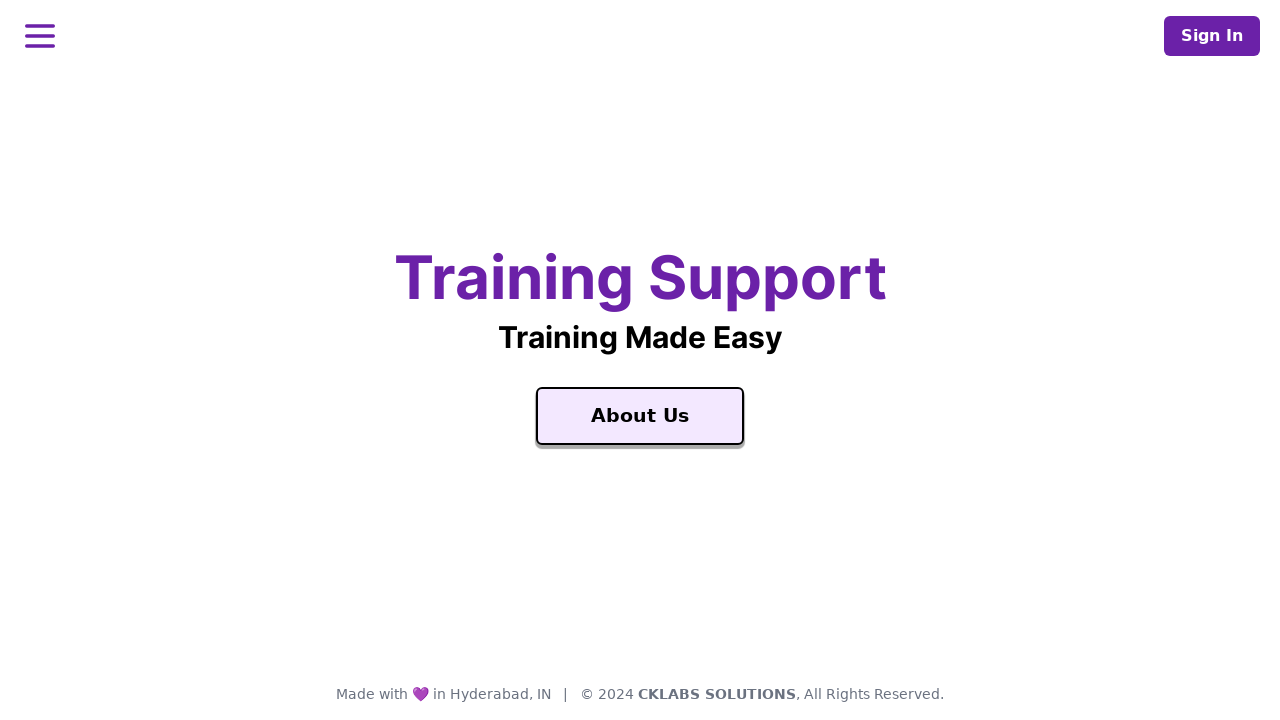

Clicked on the About link at (640, 416) on a:text('About')
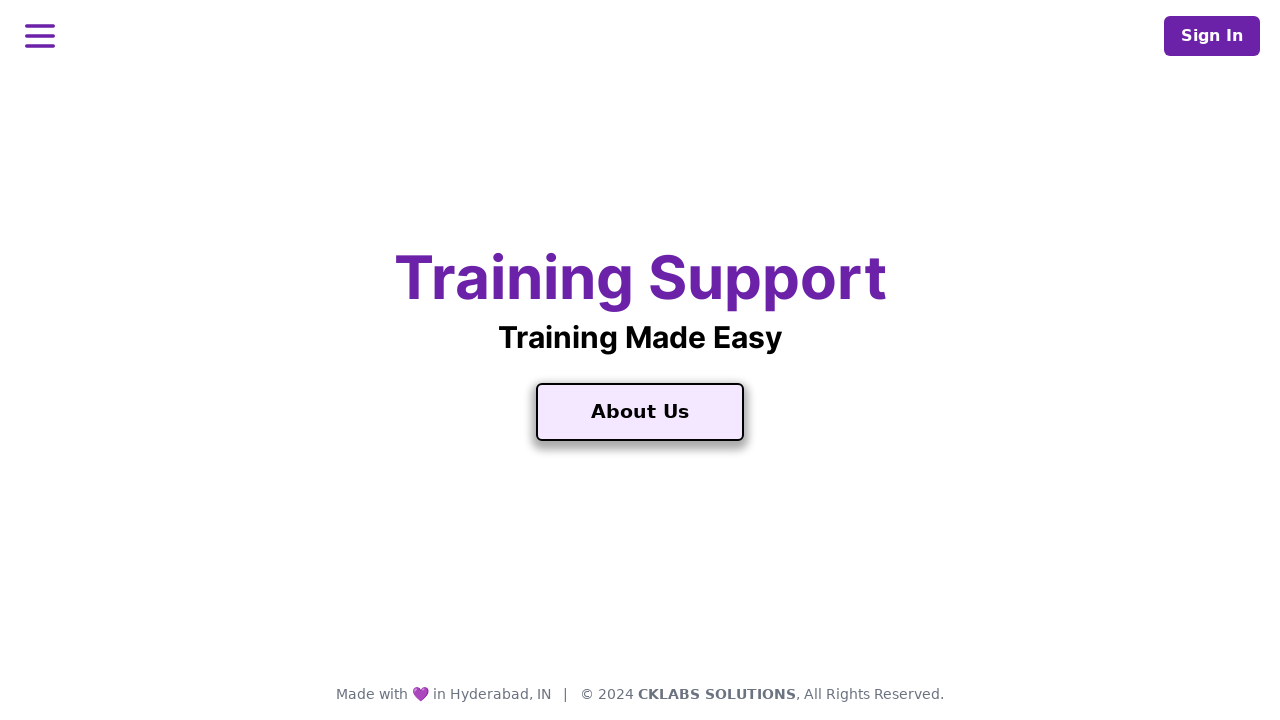

Page load completed after navigation
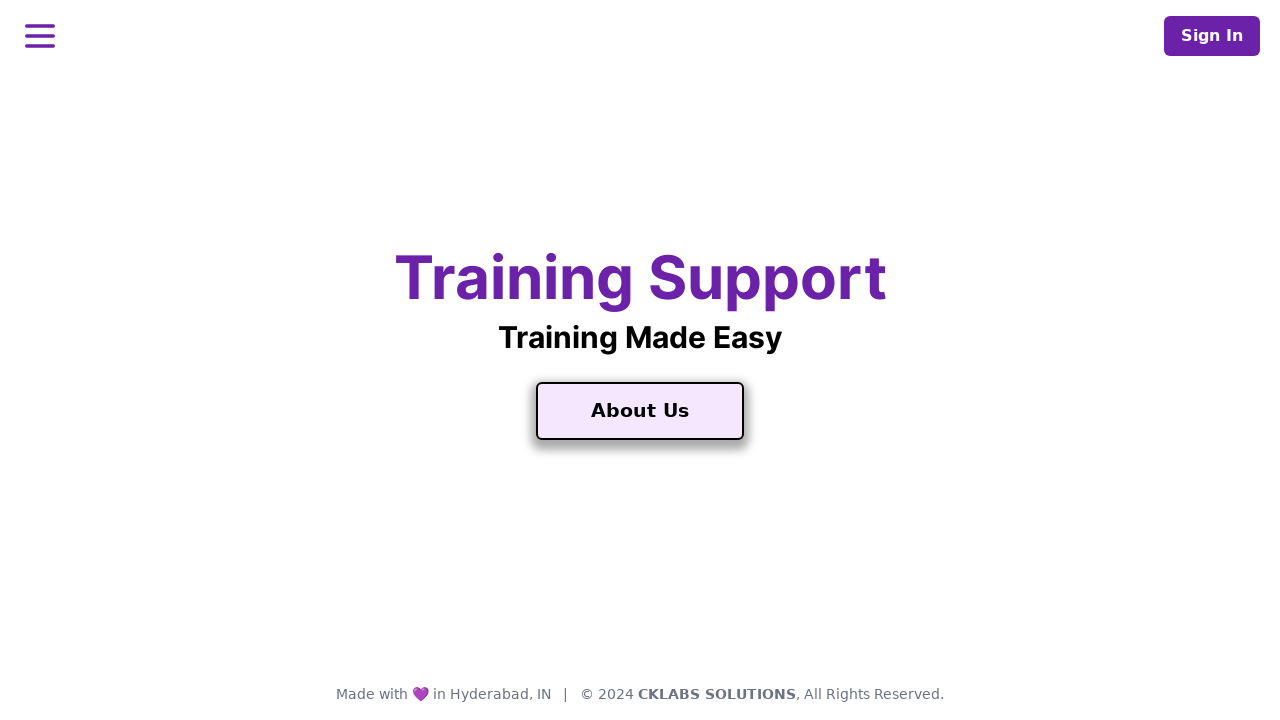

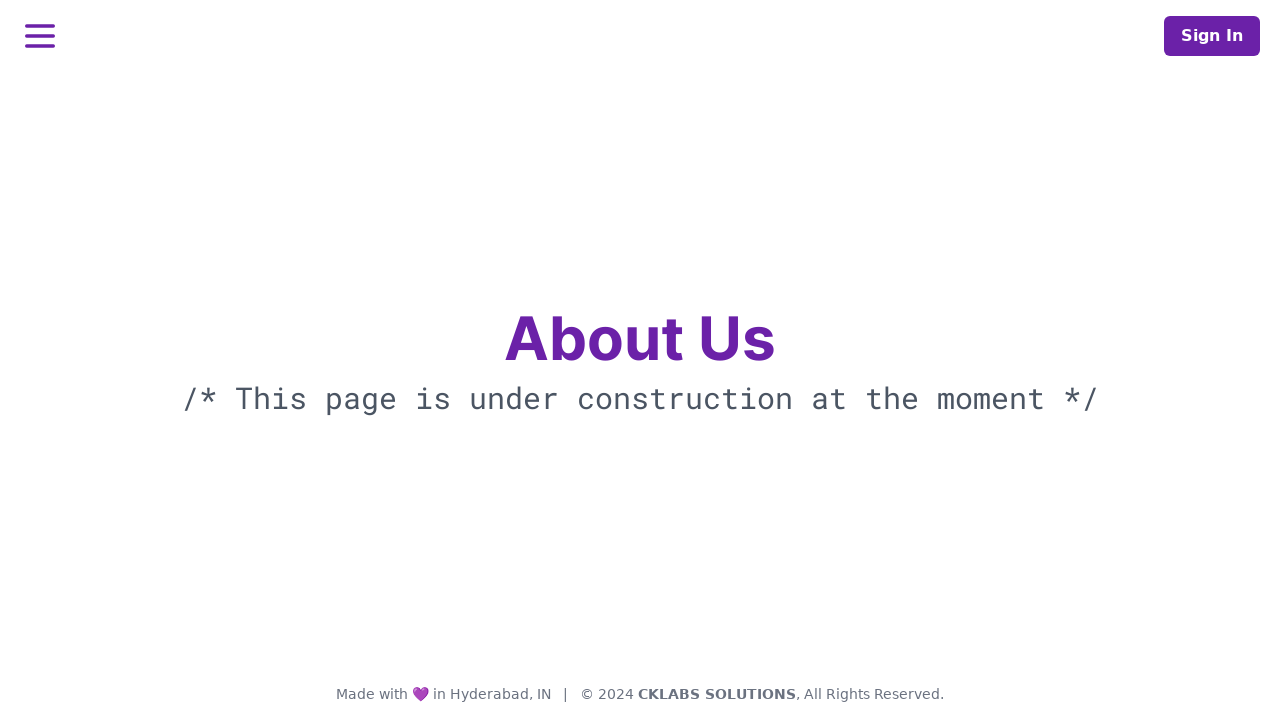